Tests browser alert handling by clicking buttons that trigger simple alerts, confirm dialogs, and prompt dialogs, then accepting, dismissing, and entering text into them respectively.

Starting URL: https://www.leafground.com/alert.xhtml

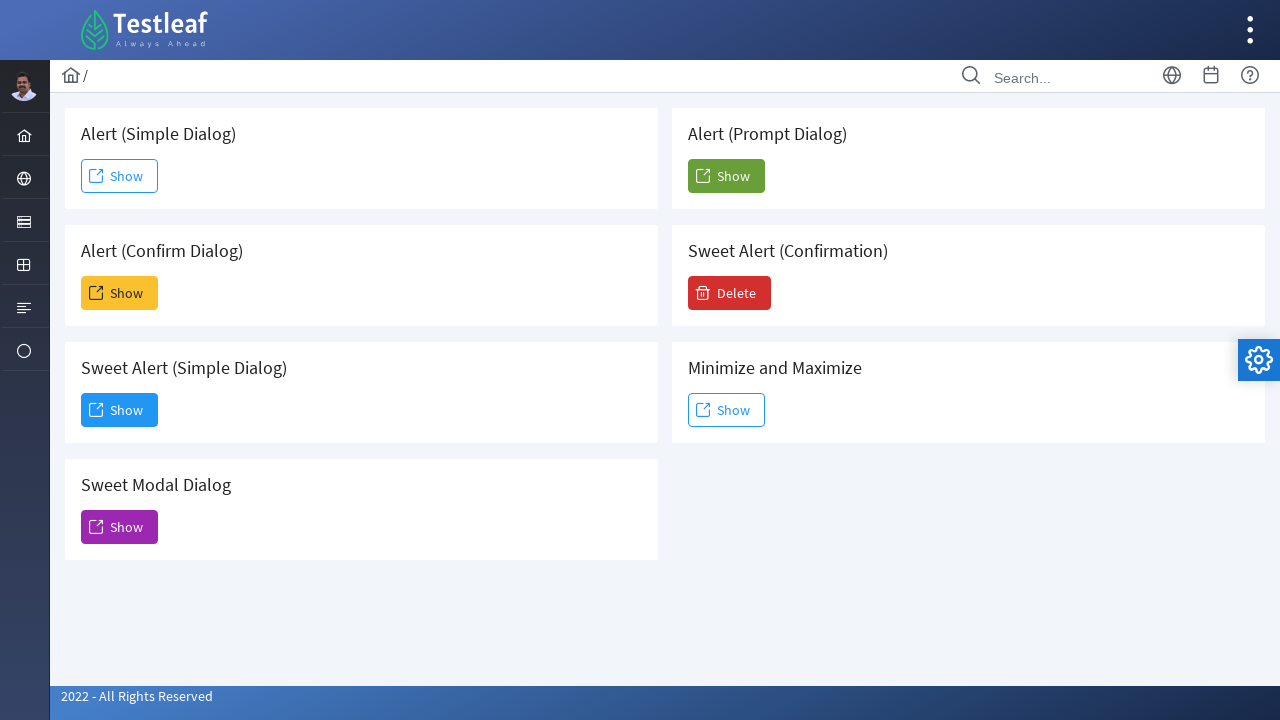

Clicked the simple alert button at (120, 176) on #j_idt88\:j_idt91
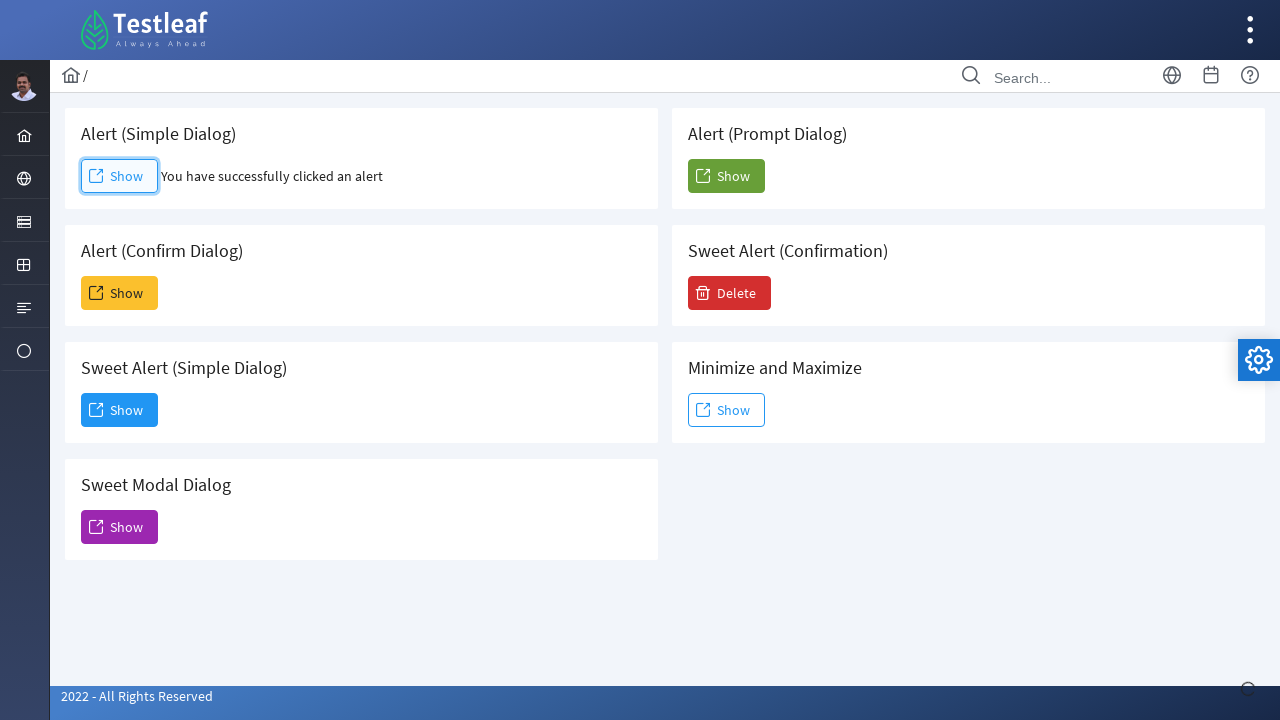

Set up dialog handler to accept alerts
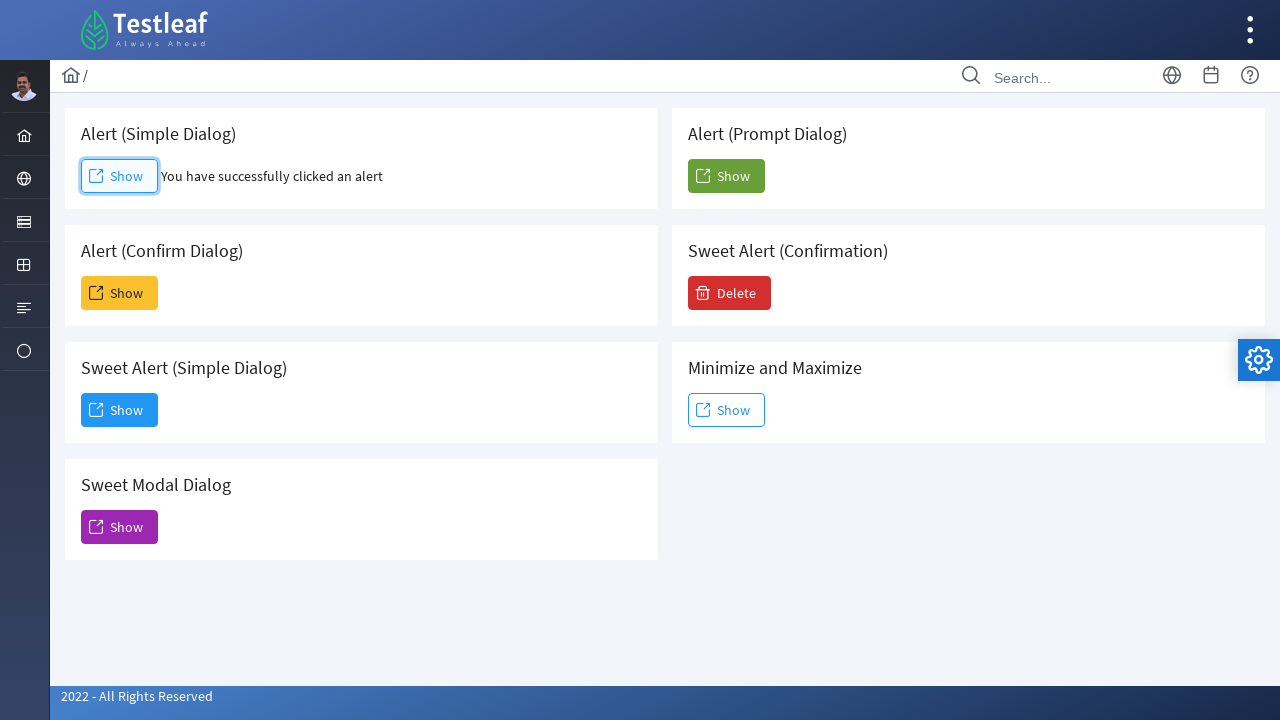

Waited 1 second for alert to be handled
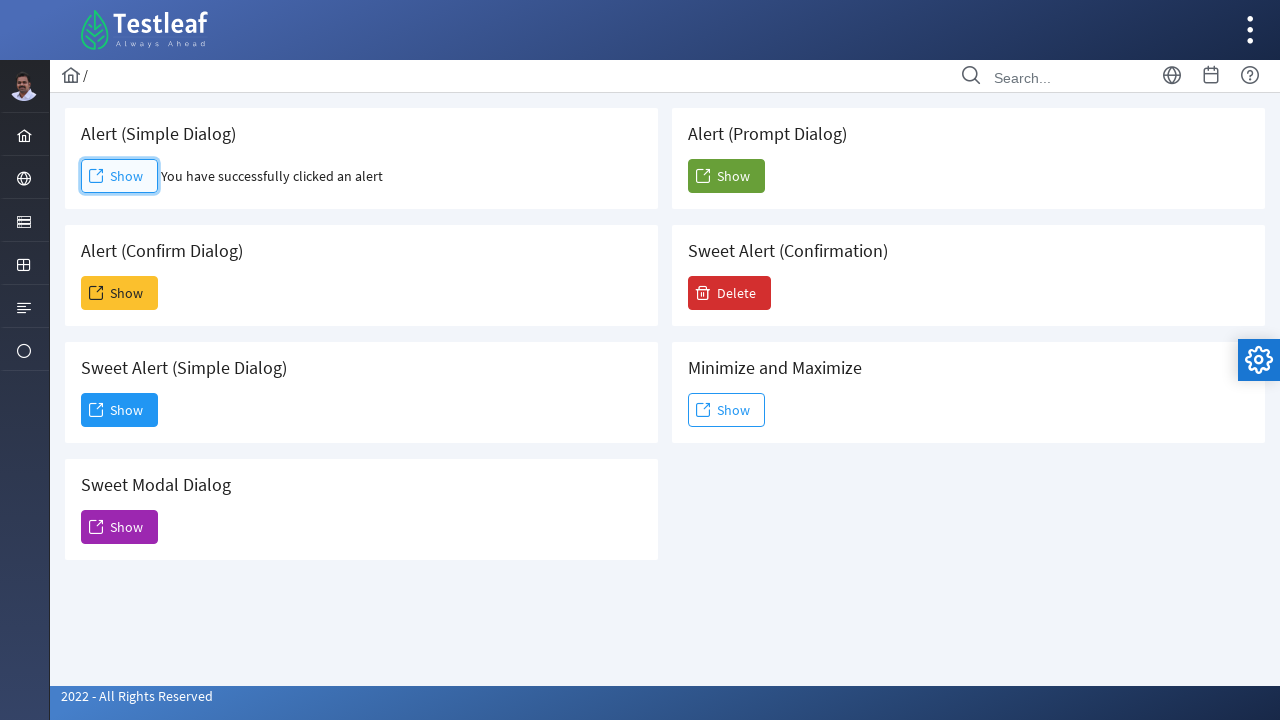

Set up dialog handler to dismiss confirm dialogs
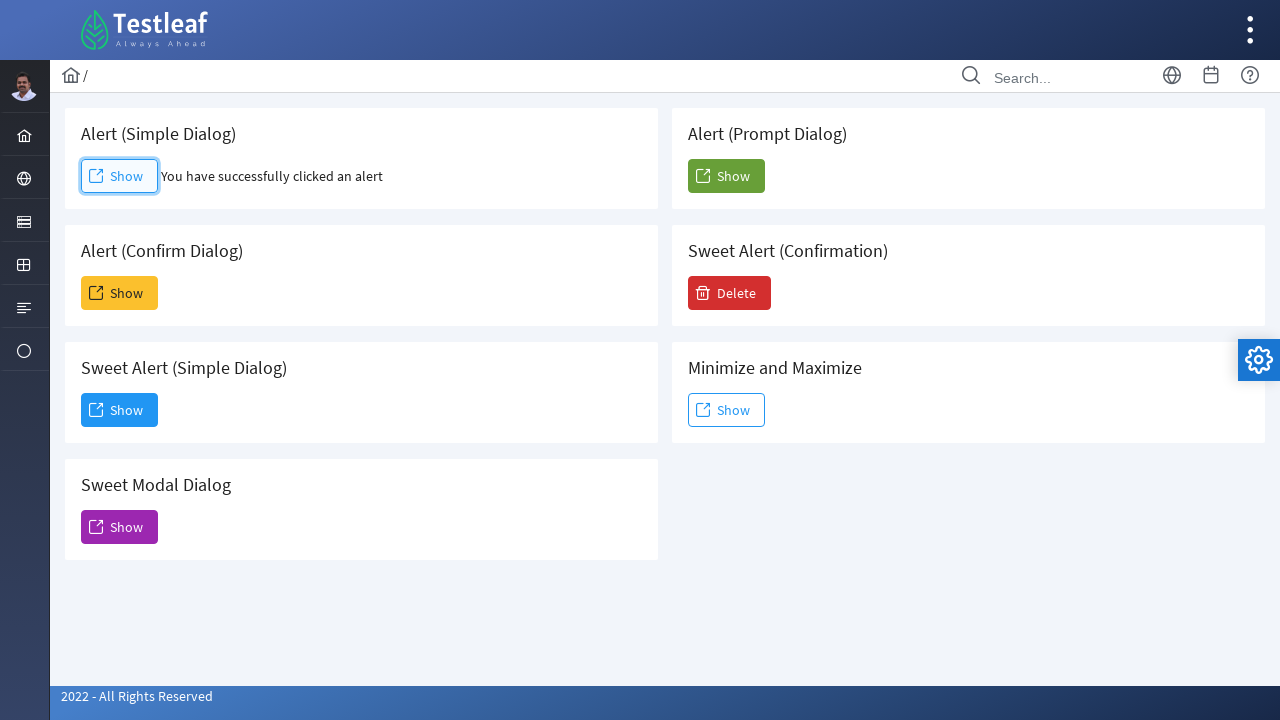

Clicked the confirm dialog button at (120, 293) on #j_idt88\:j_idt93
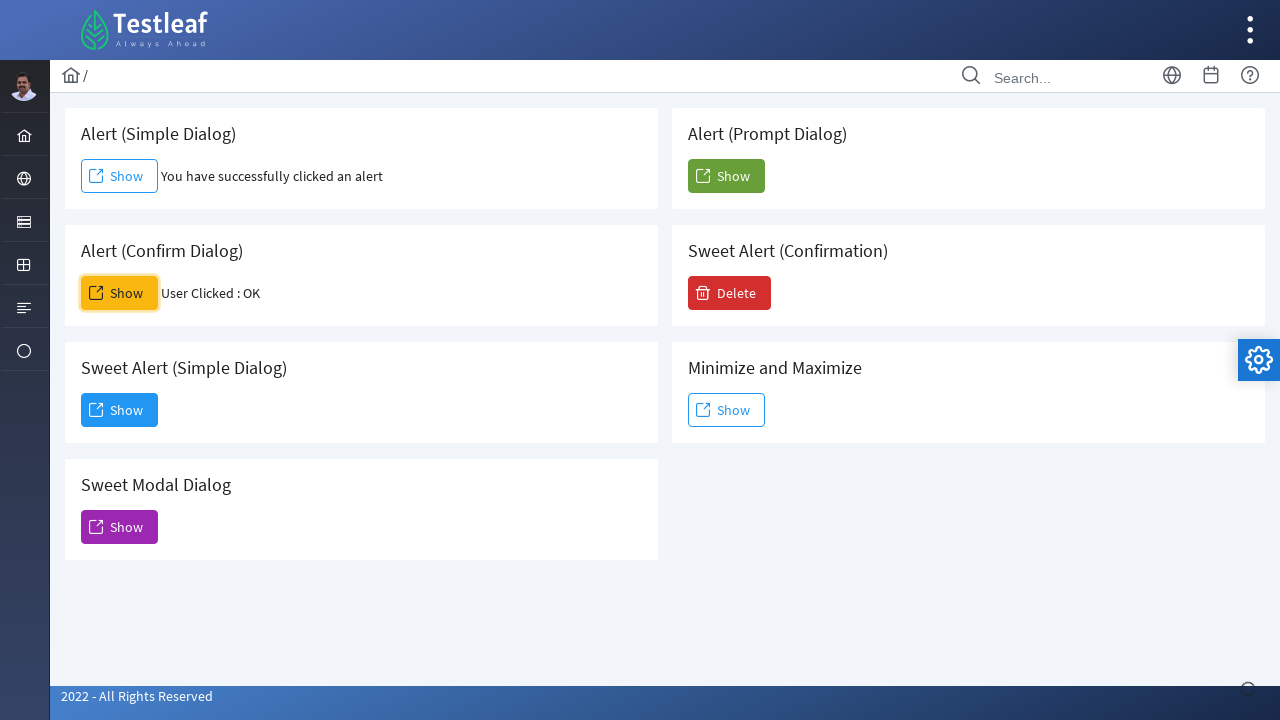

Waited 1 second for confirm dialog to be handled
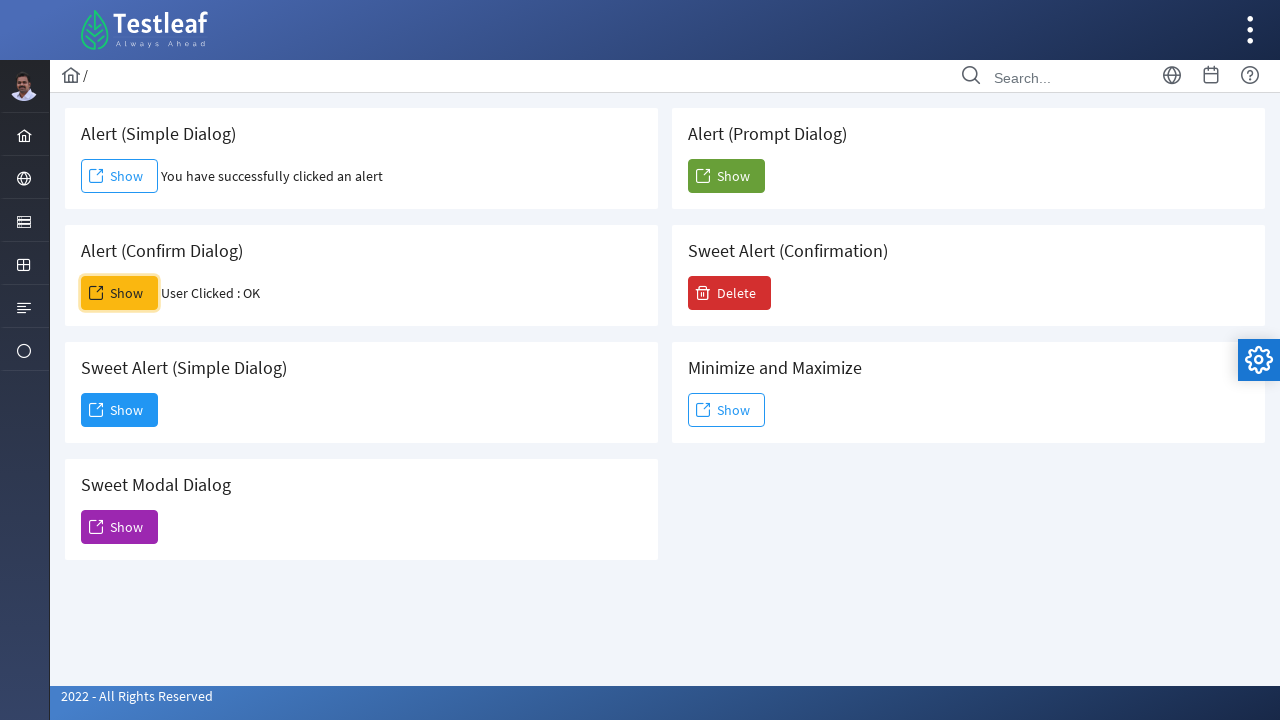

Removed the confirm dialog handler
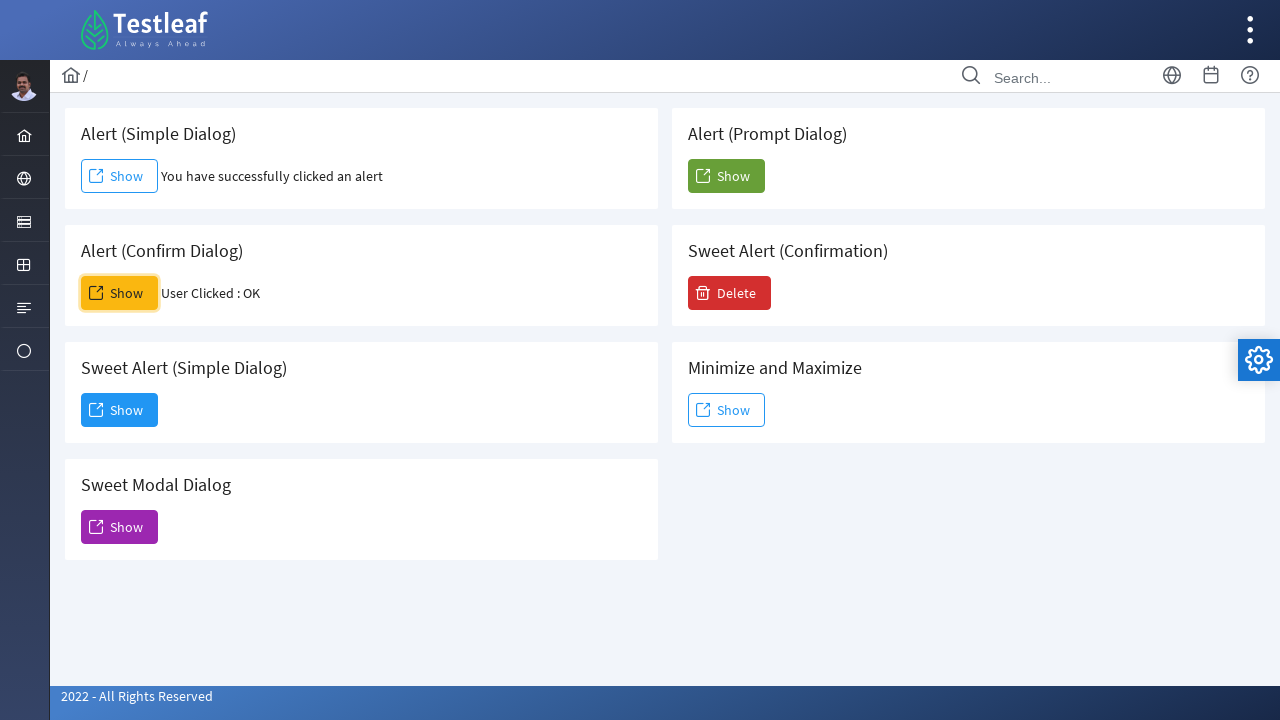

Set up dialog handler to enter text and accept prompt dialogs
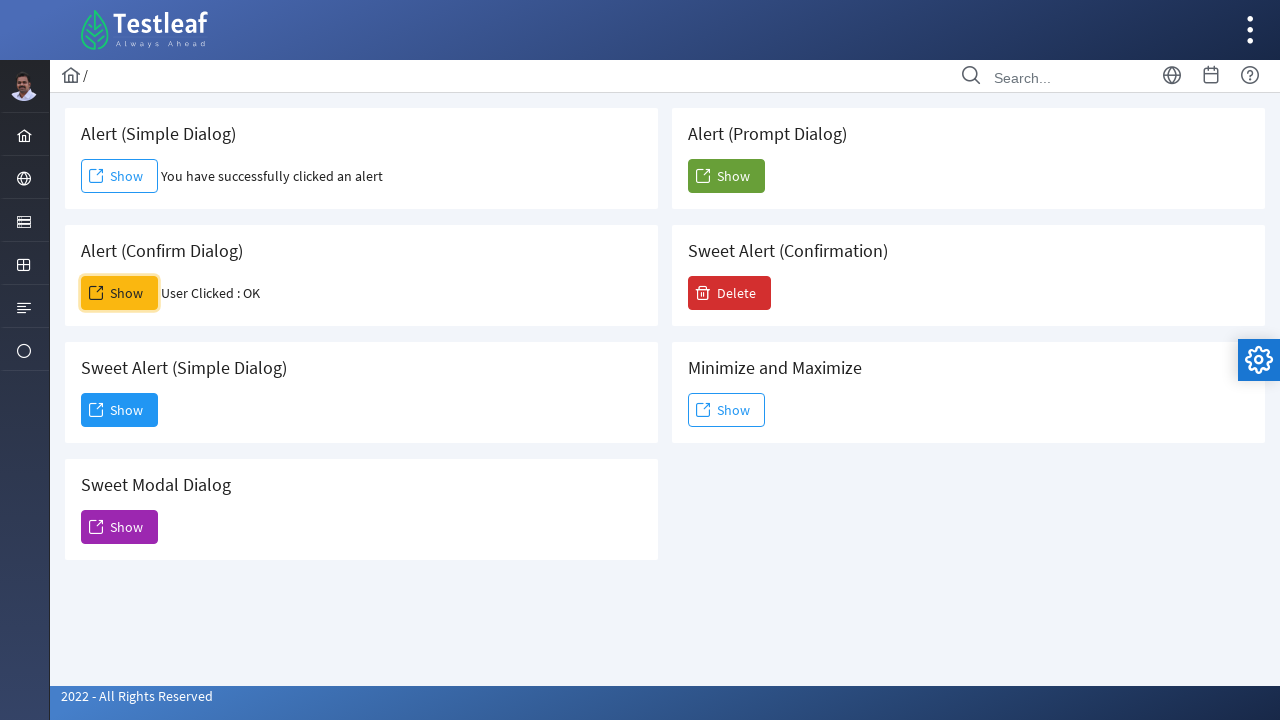

Clicked the prompt dialog button at (726, 176) on #j_idt88\:j_idt104
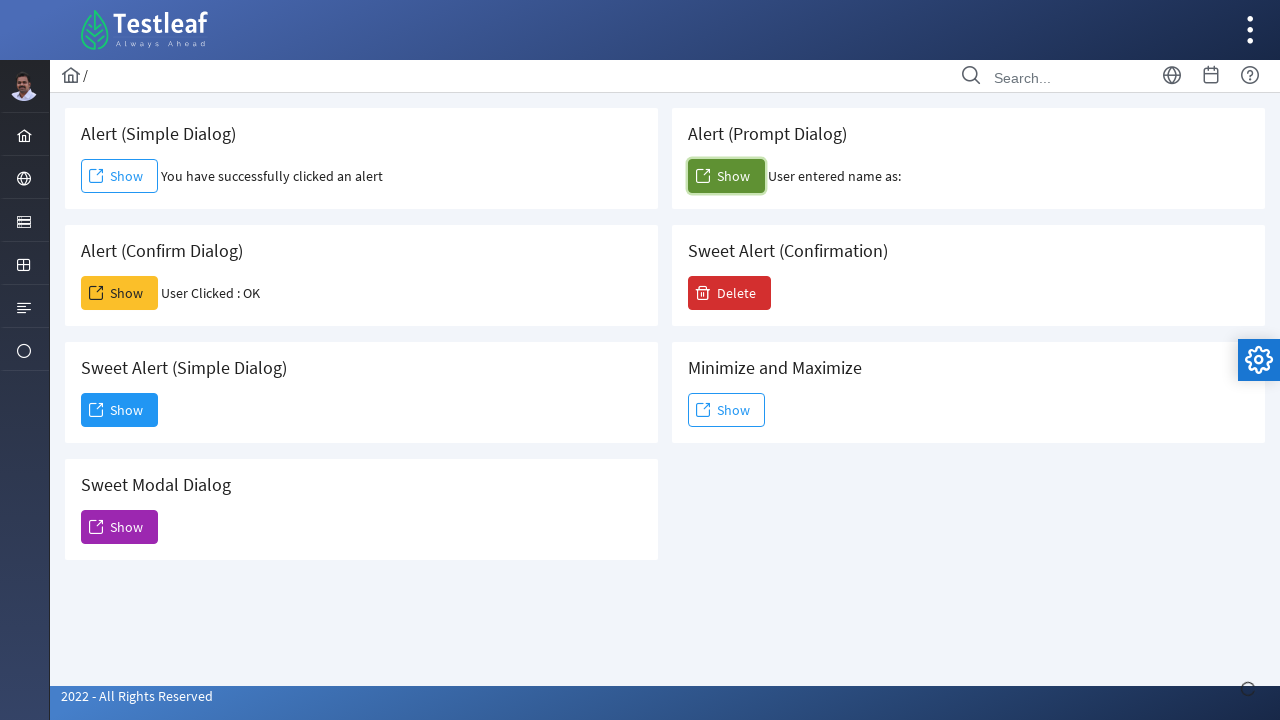

Waited 1 second for prompt dialog to be handled
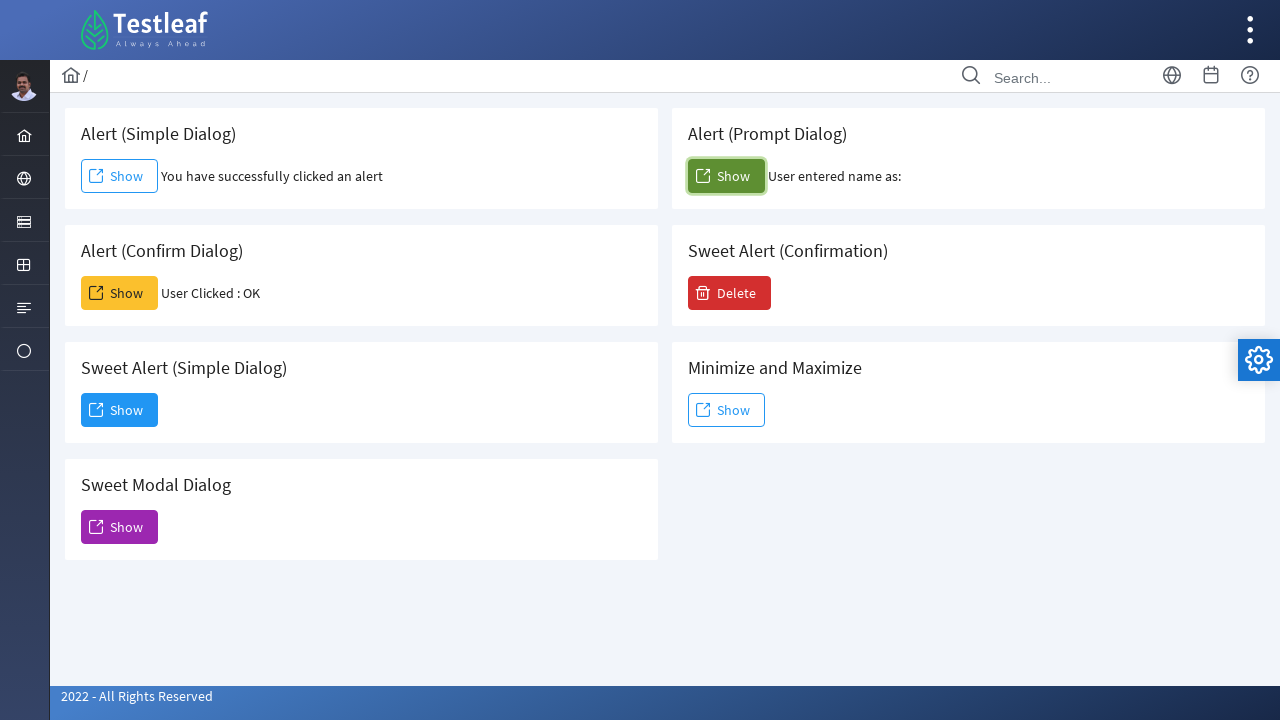

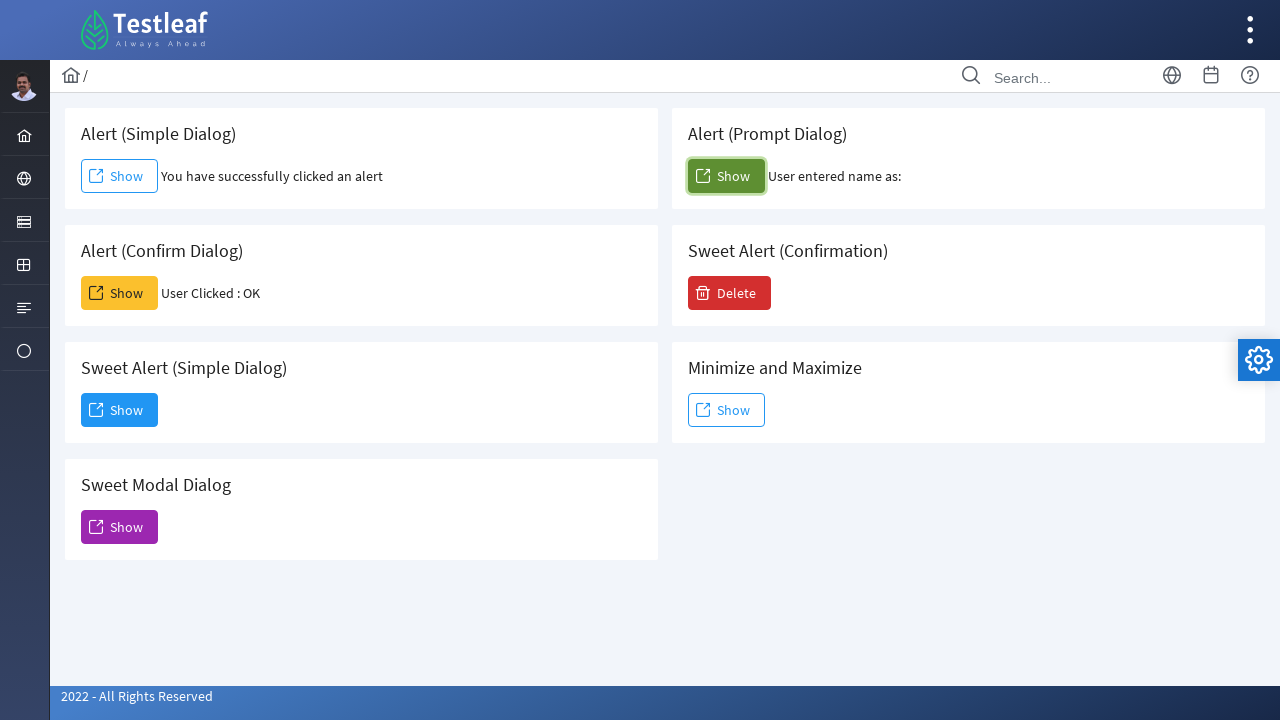